Tests working with multiple browser windows by clicking a link that opens a new window, then switching between windows using index-based window handle access and verifying the correct window is focused via page title.

Starting URL: http://the-internet.herokuapp.com/windows

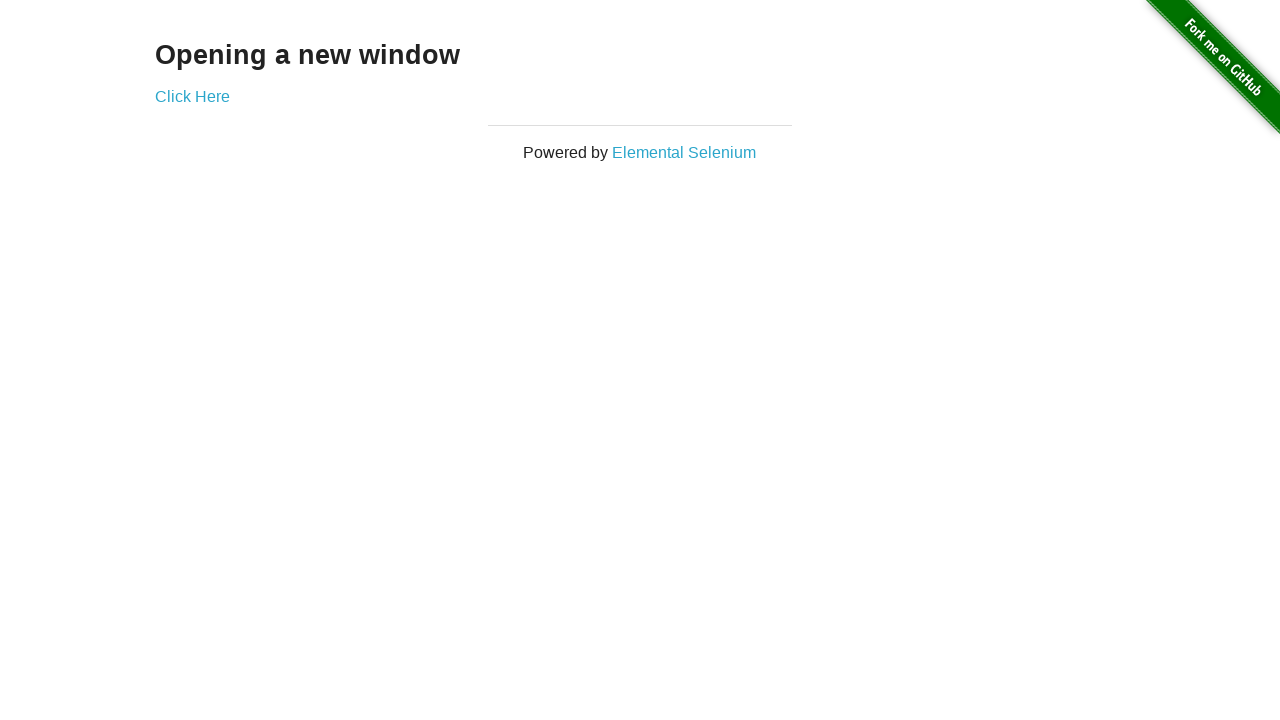

Clicked link to open new window at (192, 96) on .example a
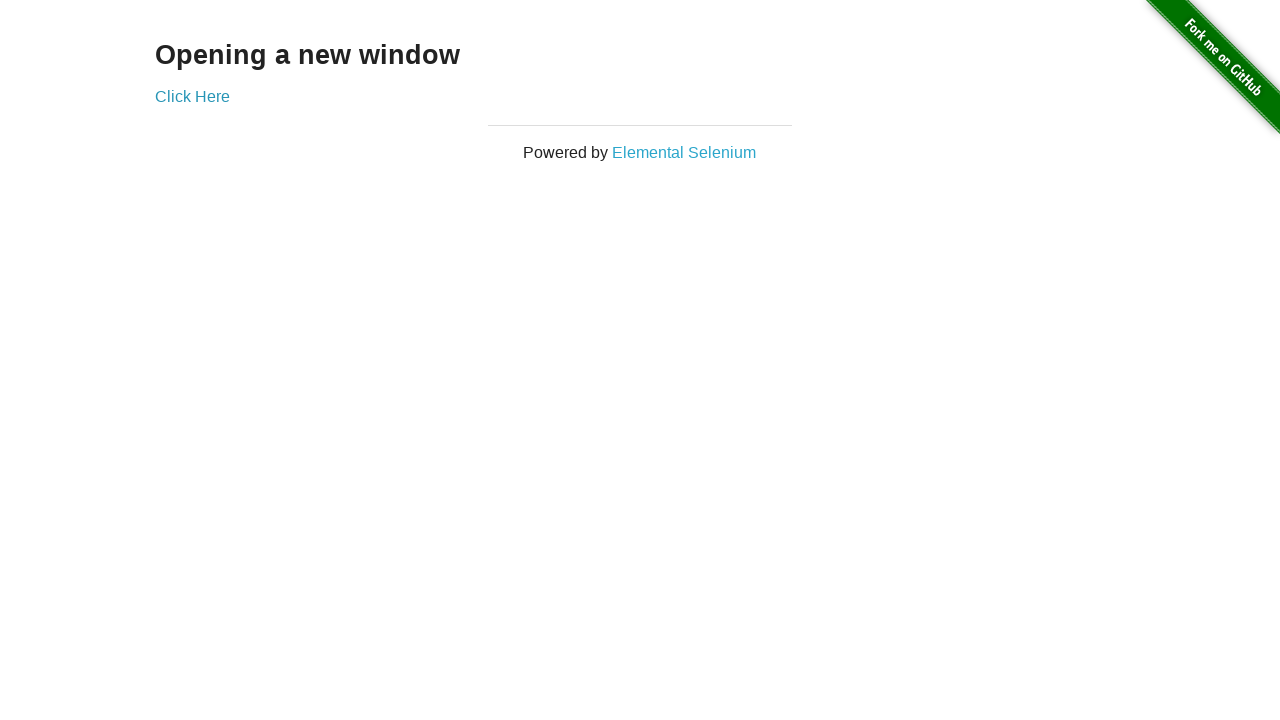

New window opened and context captured at (192, 96) on .example a
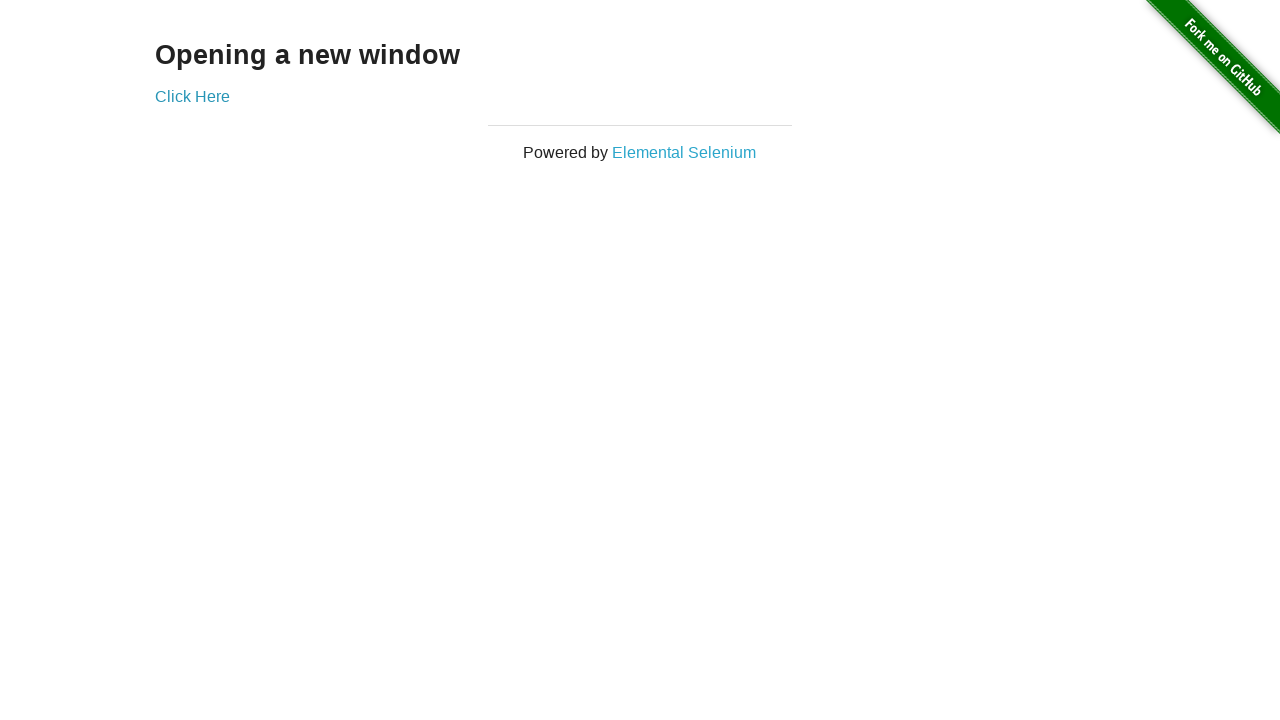

New page object retrieved from context
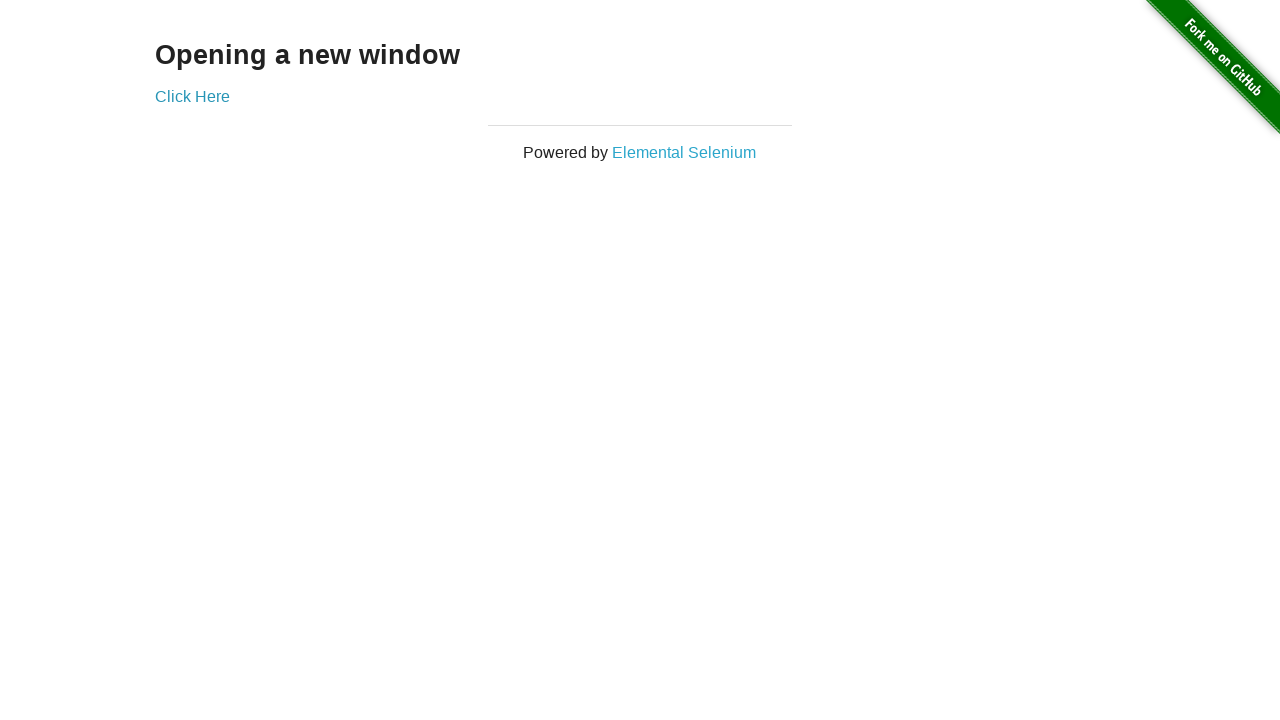

New page finished loading
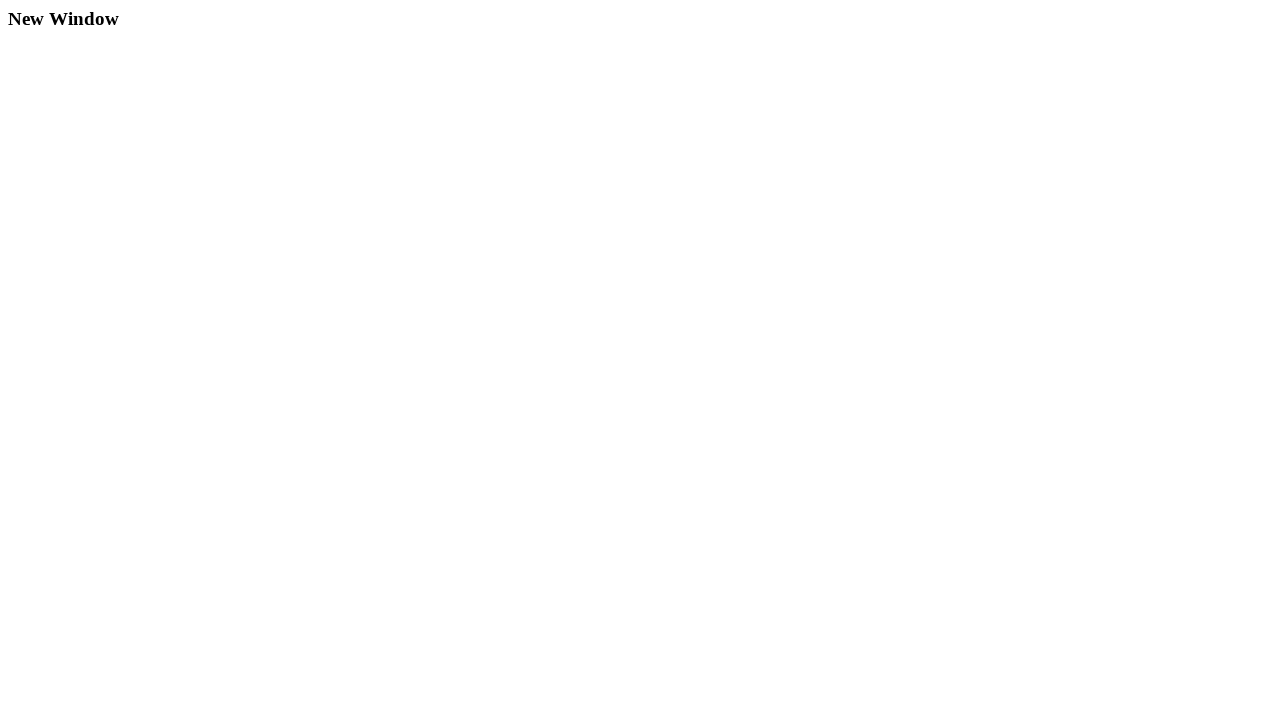

Verified original page title is not 'New Window'
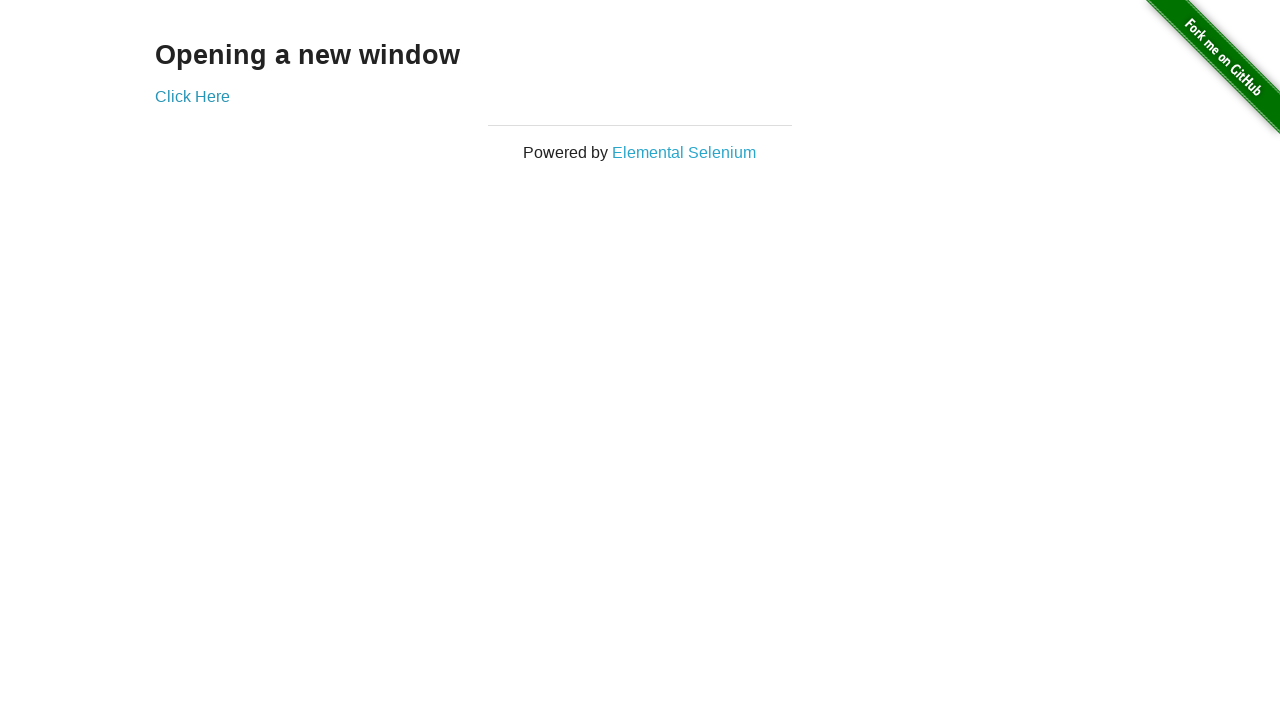

Verified new window title is 'New Window'
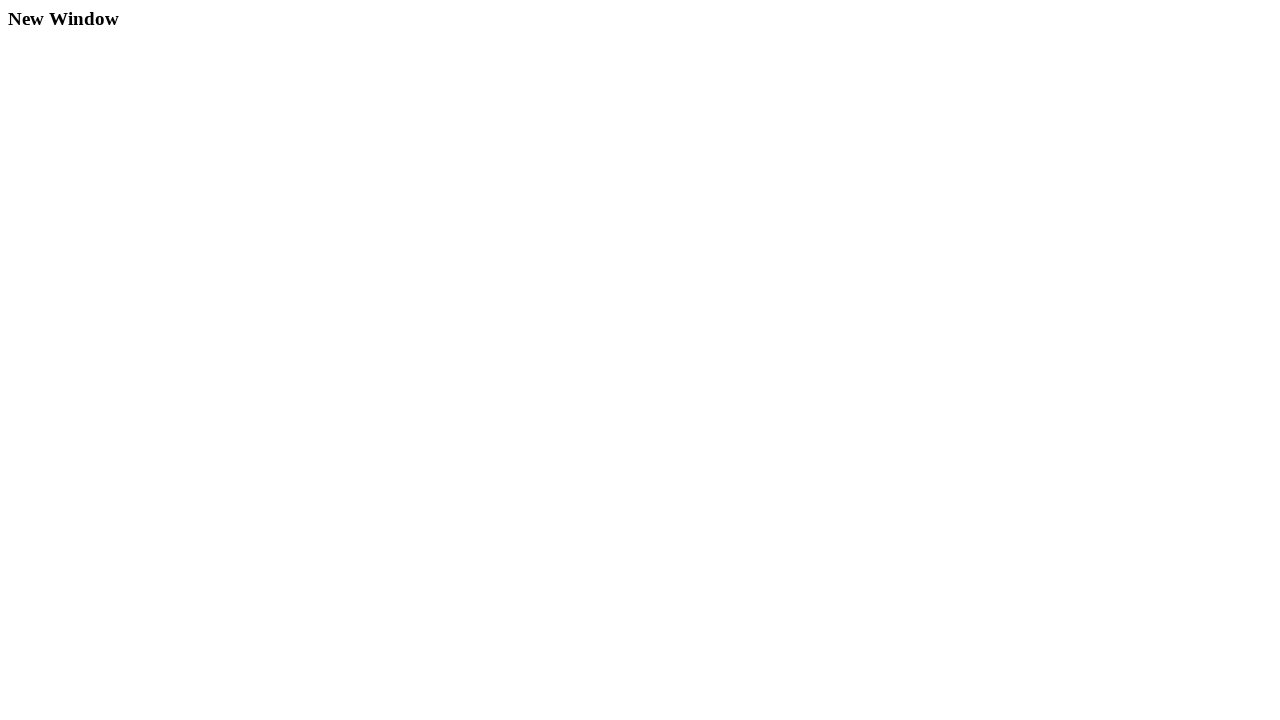

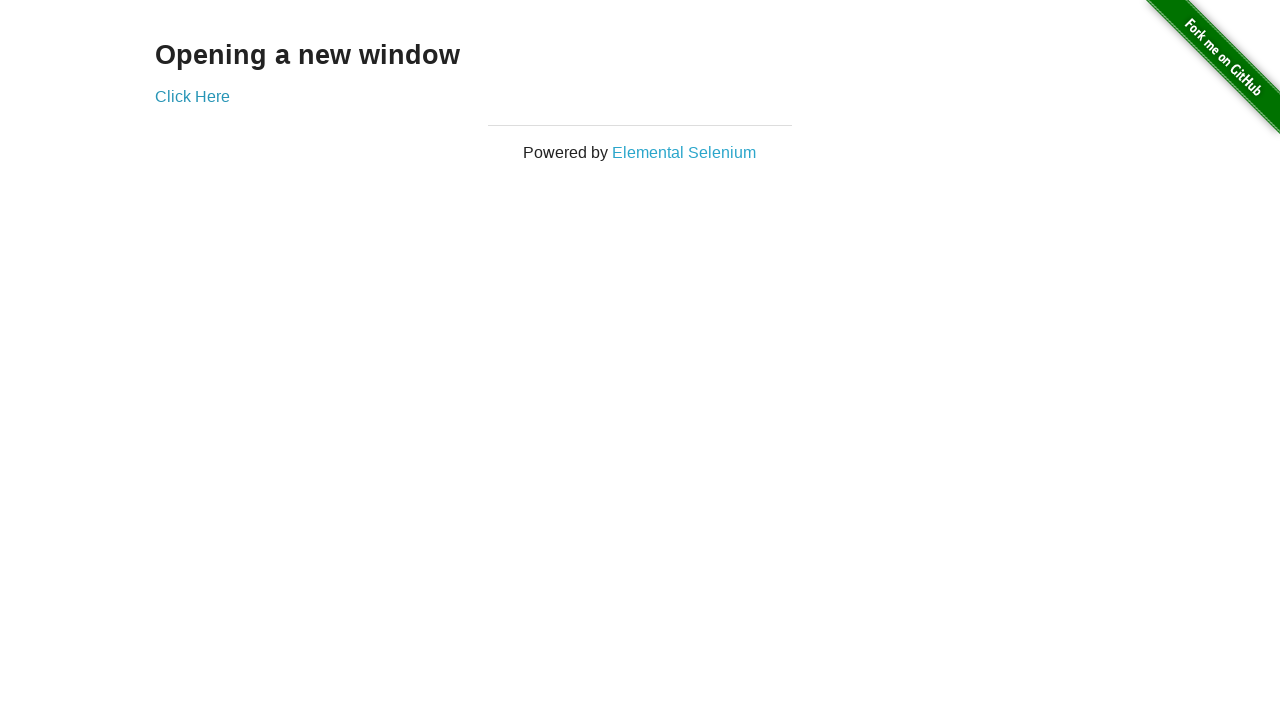